Tests double-click functionality on a button element on a demo page, then navigates back

Starting URL: https://www.plus2net.com/jquery/msg-demo/event-dblclick.php

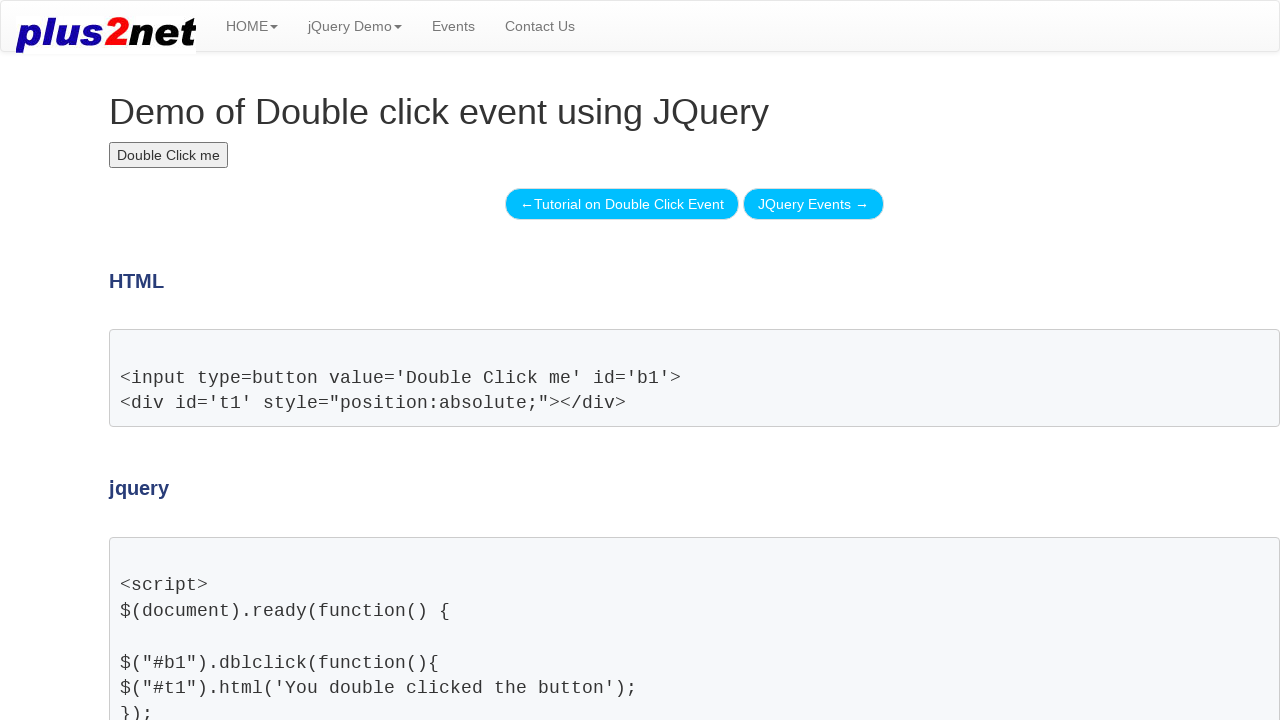

Double-clicked the button element with id 'b1' at (169, 155) on #b1
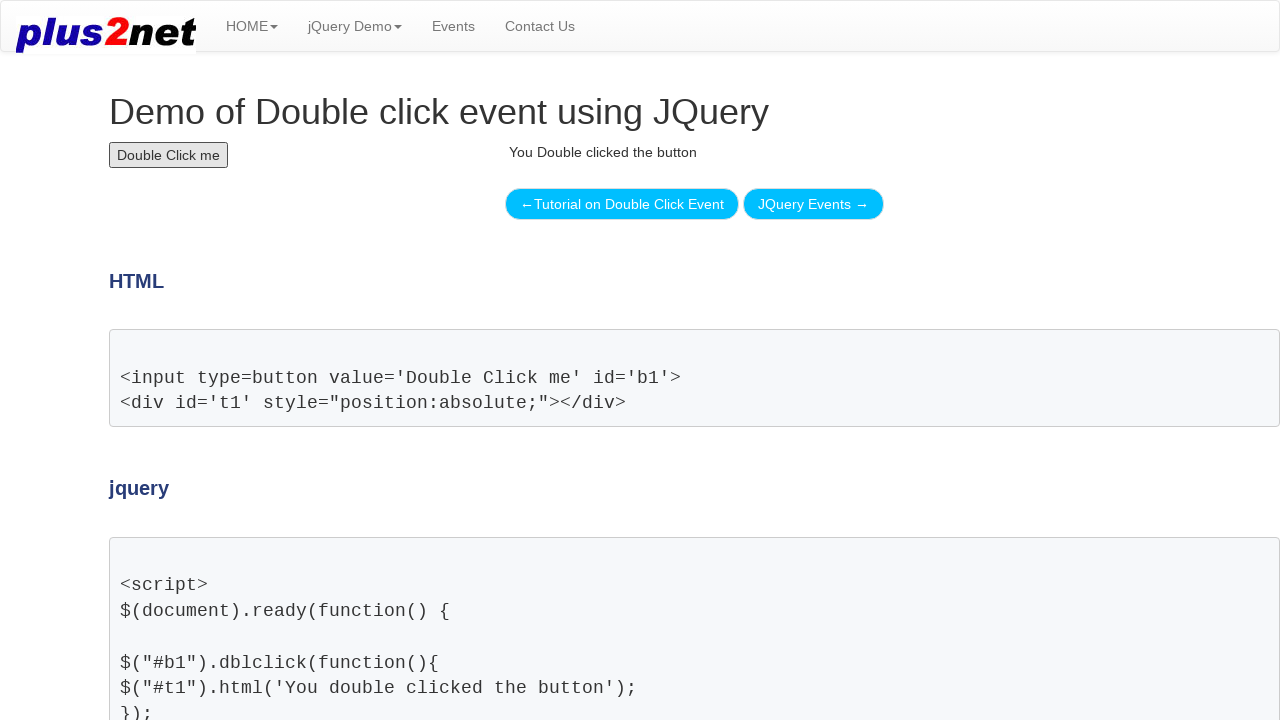

Navigated back to previous page
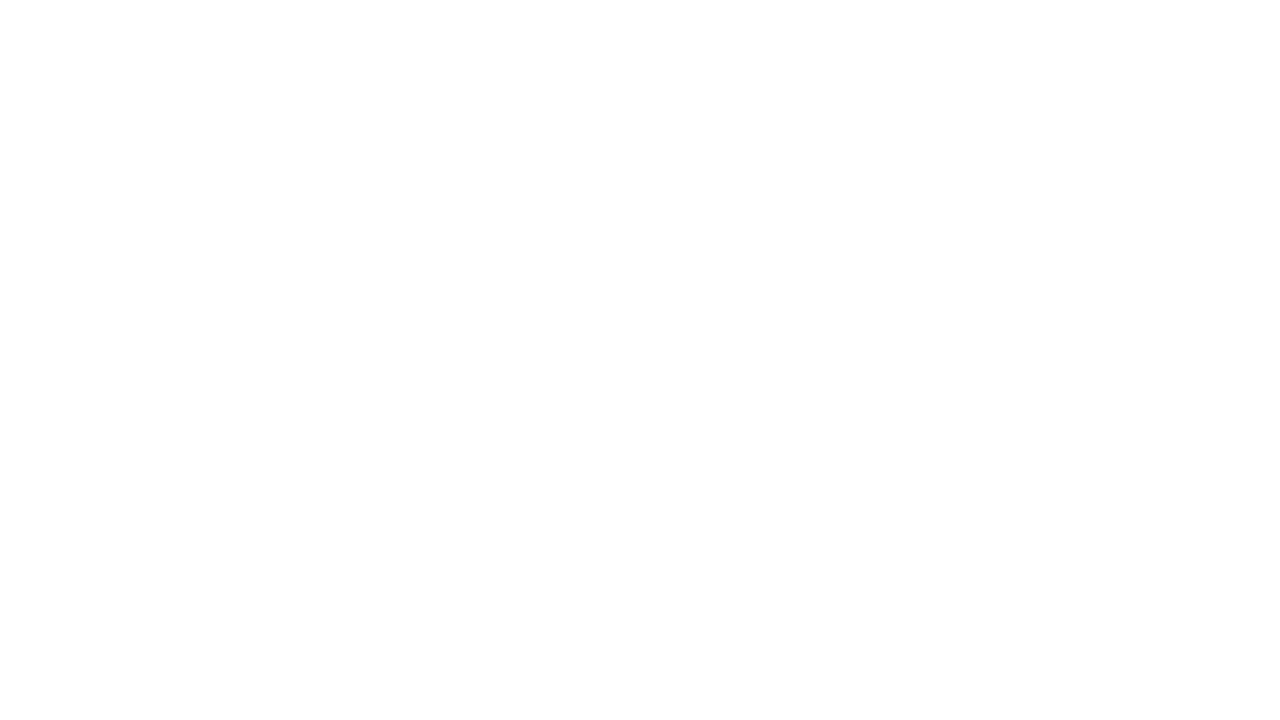

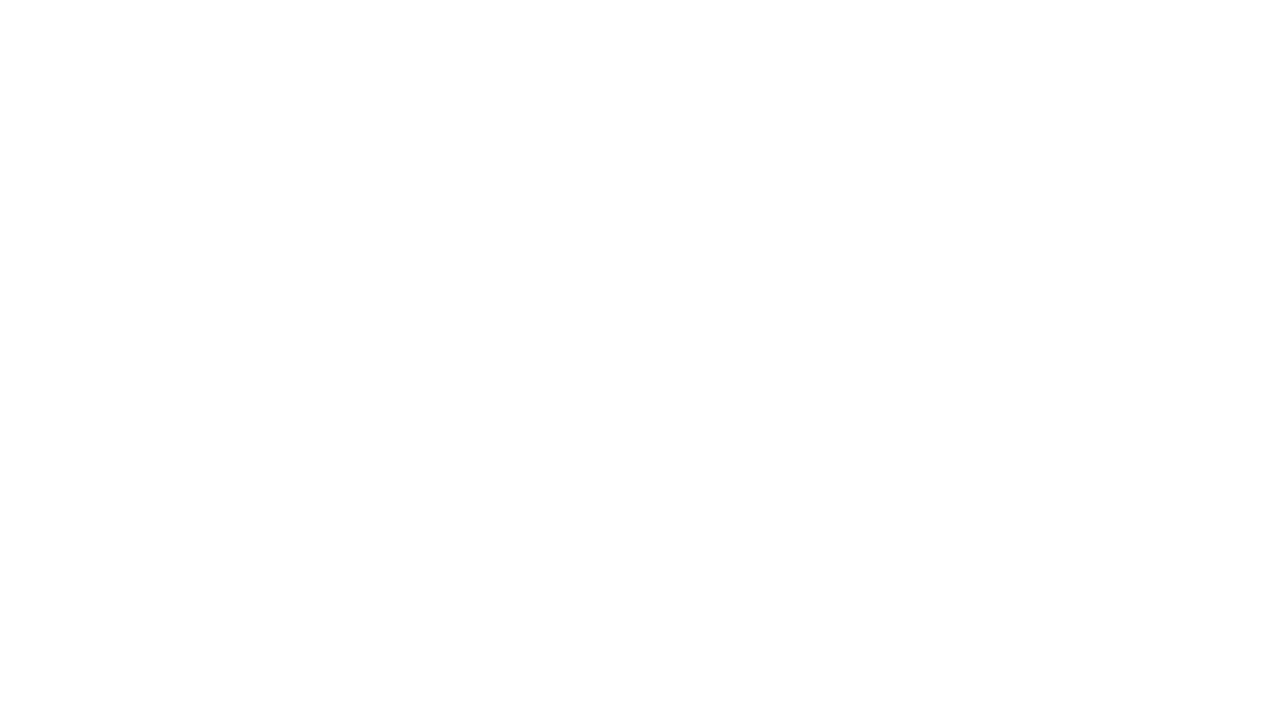